Tests the customer creation workflow in a demo banking application by logging in as Bank Manager, creating a new customer with first name, last name, and post code, then verifying the customer appears in the customer list.

Starting URL: https://www.globalsqa.com/angularJs-protractor/BankingProject/#/login

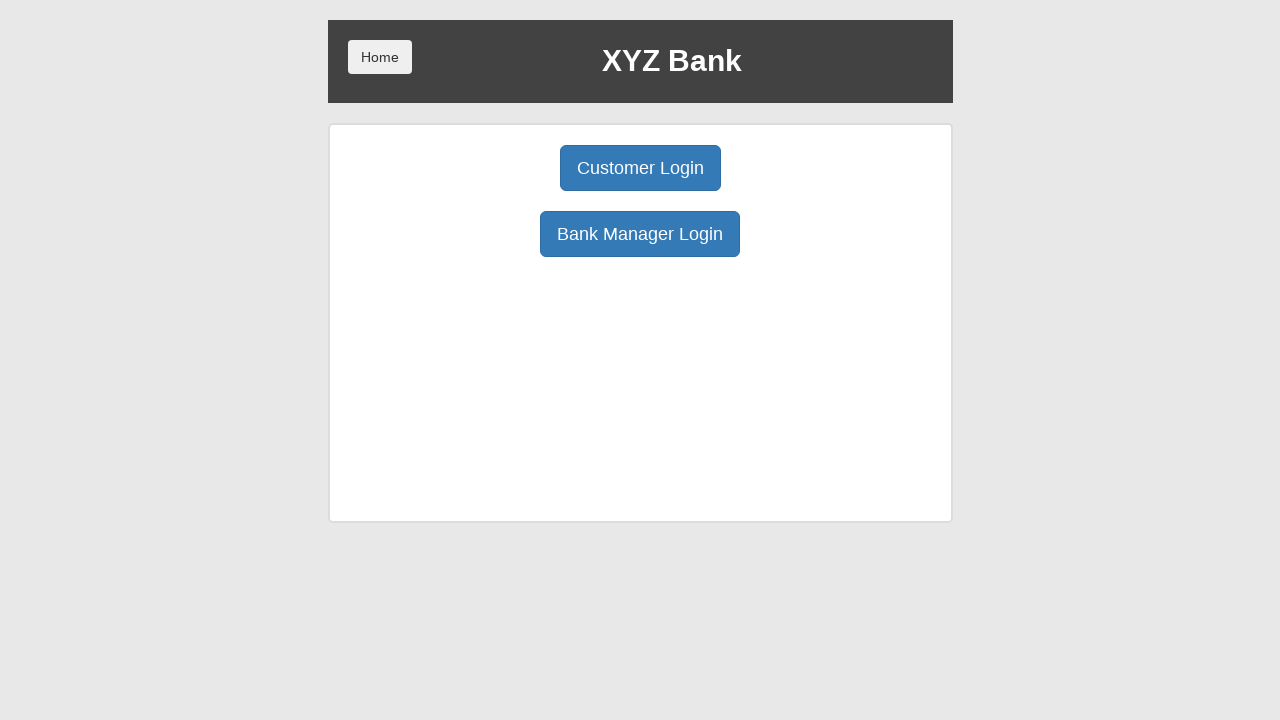

Bank Manager Login button selector is visible
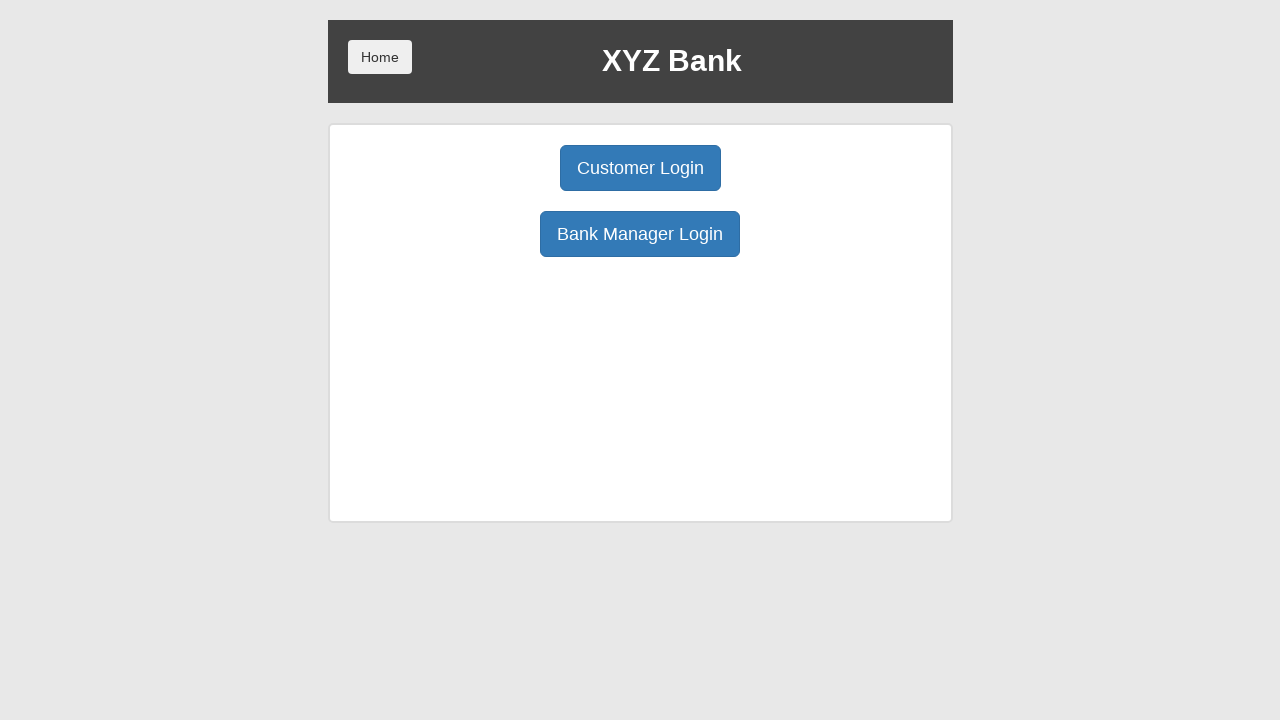

Clicked Bank Manager Login button at (640, 234) on xpath=//button[text()='Bank Manager Login']
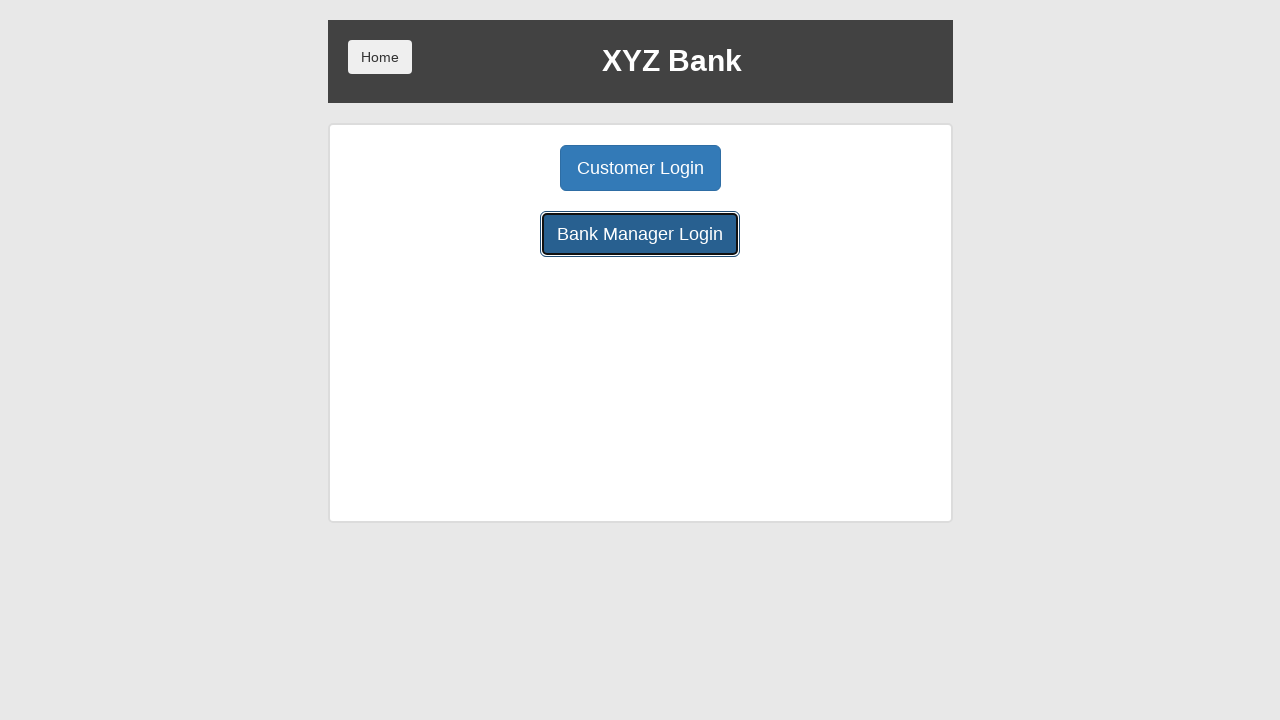

Add Customer button is visible
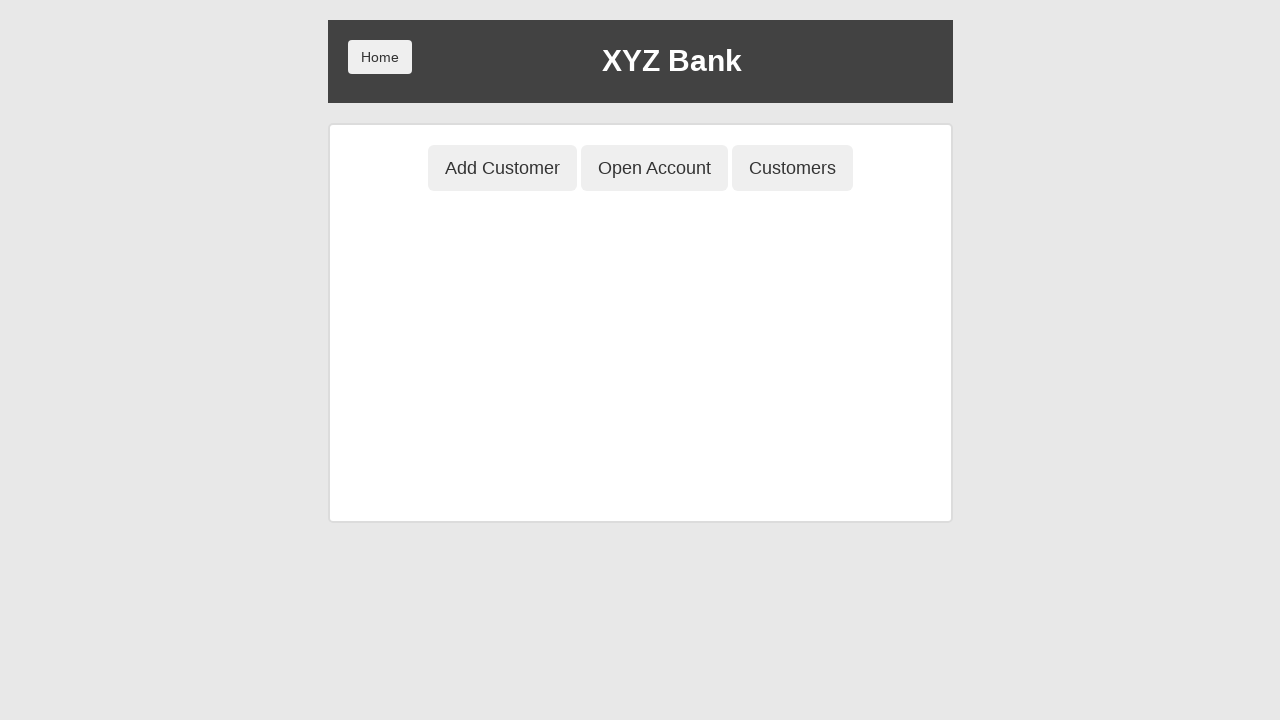

Clicked Add Customer tab at (502, 168) on button[ng-click='addCust()']
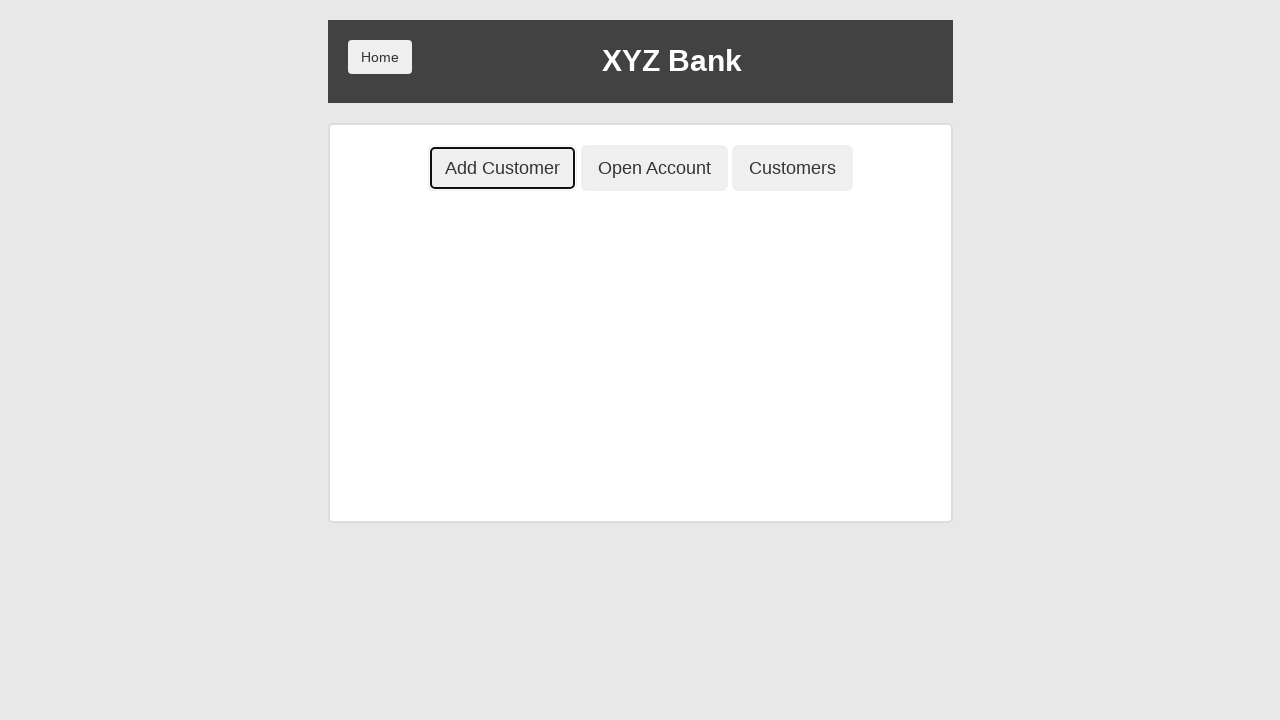

First Name input field is visible
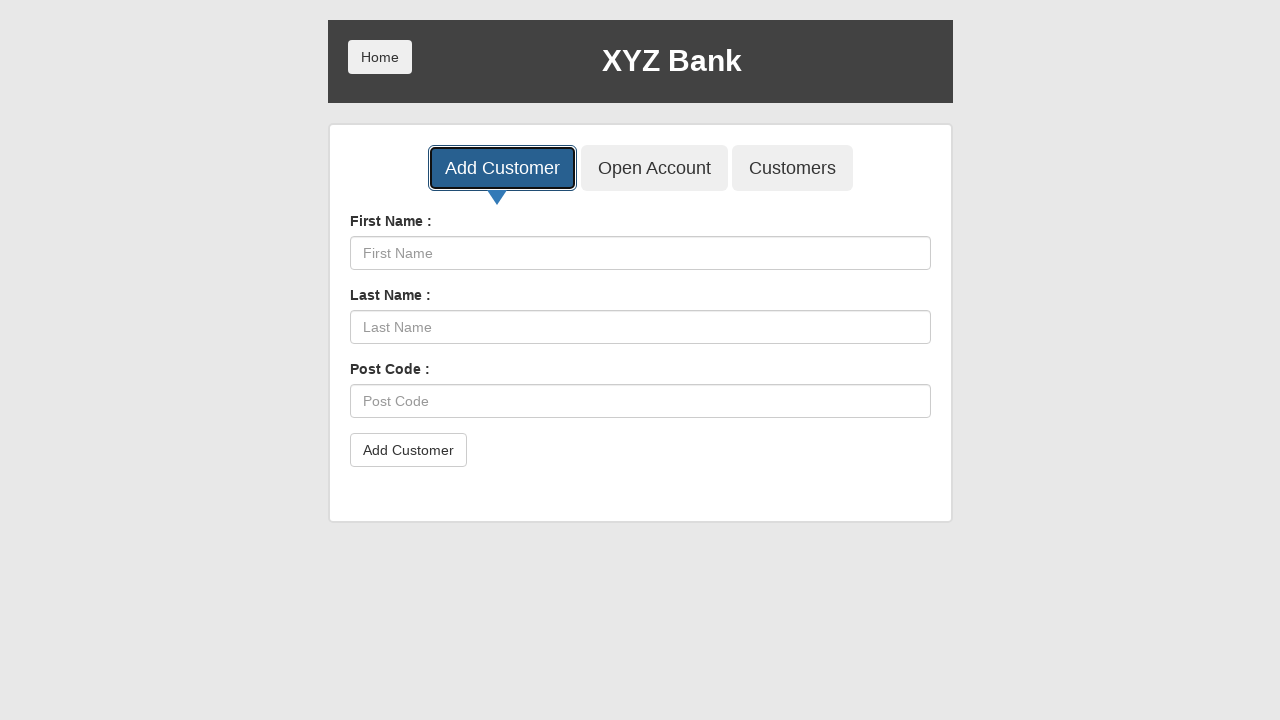

Filled First Name field with 'QA' on input[ng-model='fName']
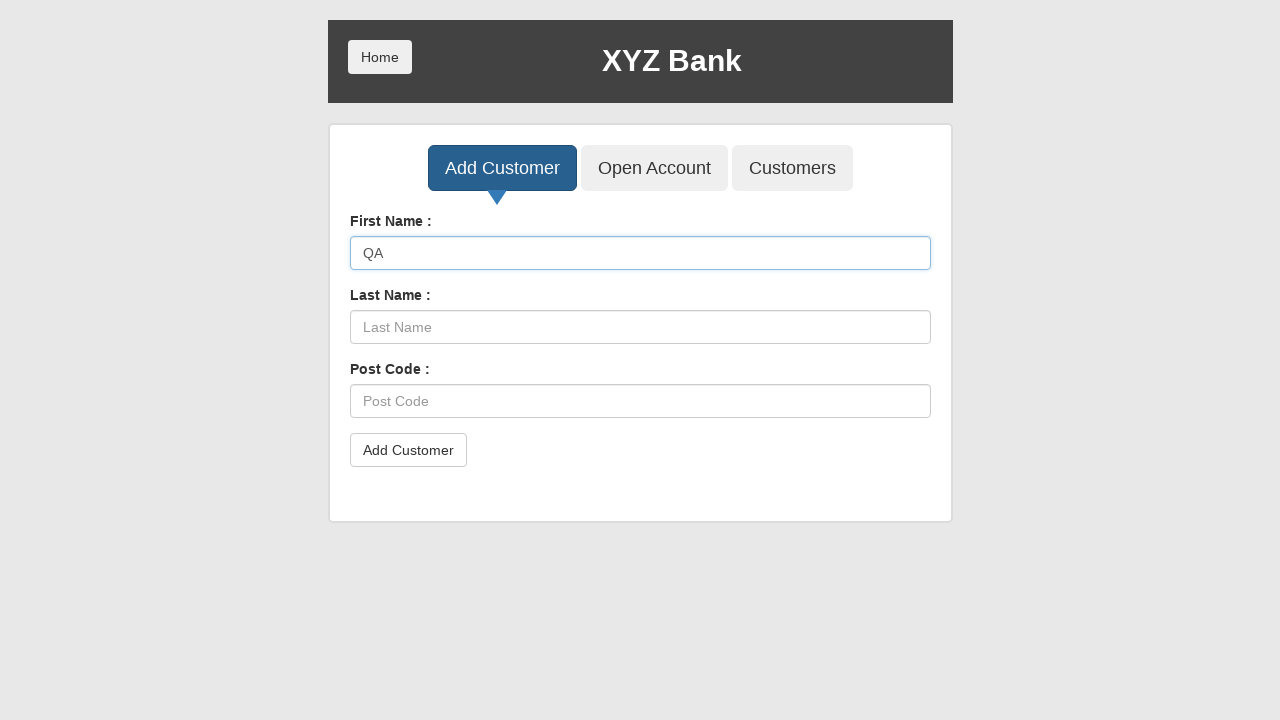

Filled Last Name field with 'Traveli' on input[ng-model='lName']
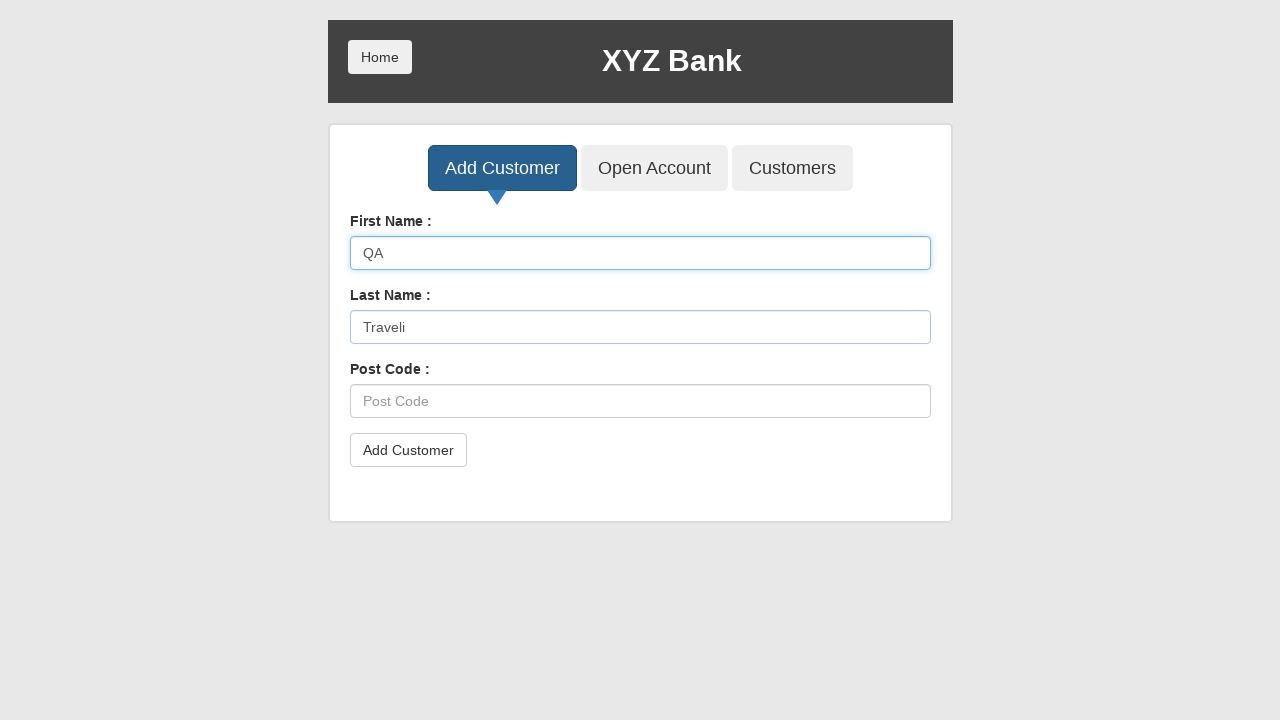

Filled Post Code field with '11111' on input[ng-model='postCd']
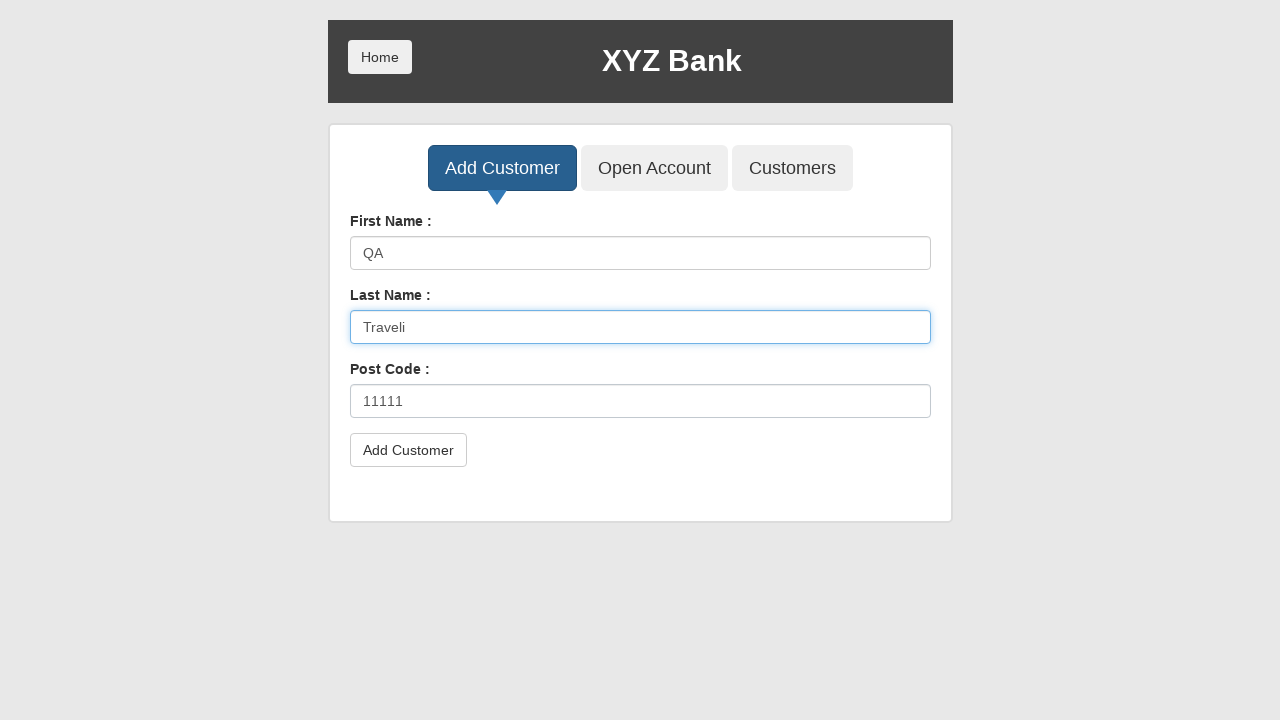

Clicked Add Customer button at (408, 450) on xpath=//button[text()='Add Customer']
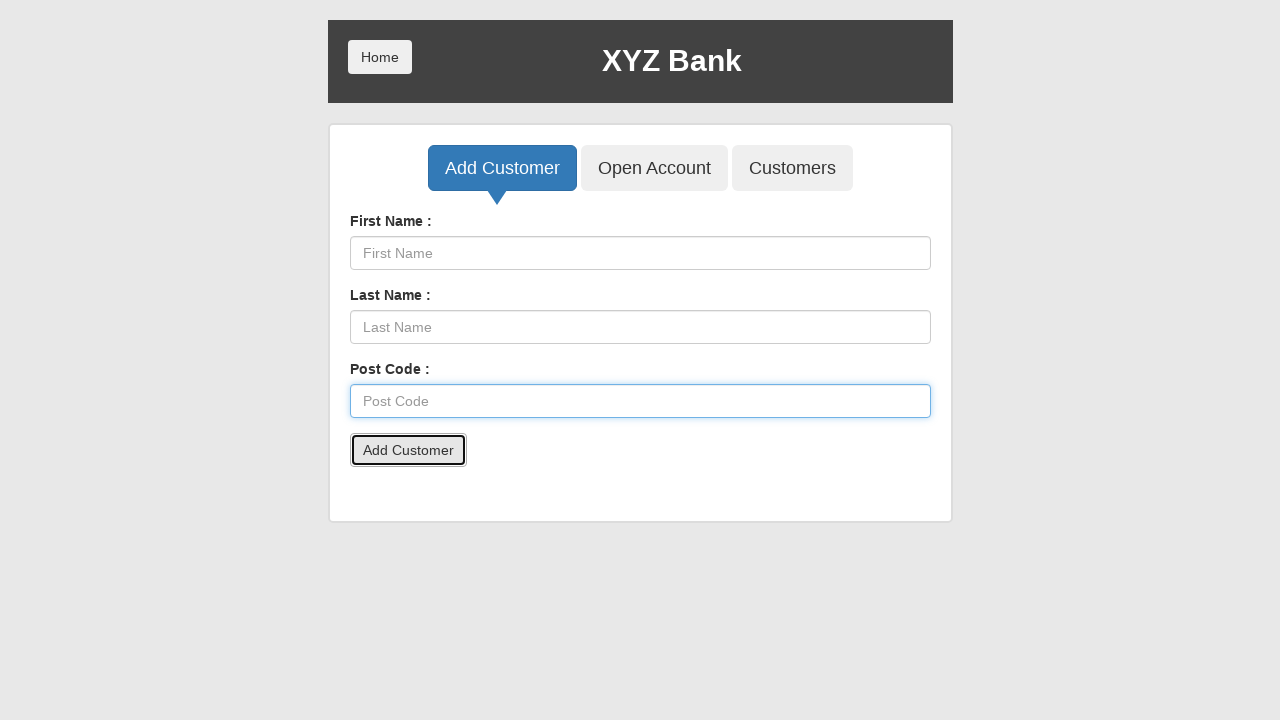

Set up dialog handler to accept alerts
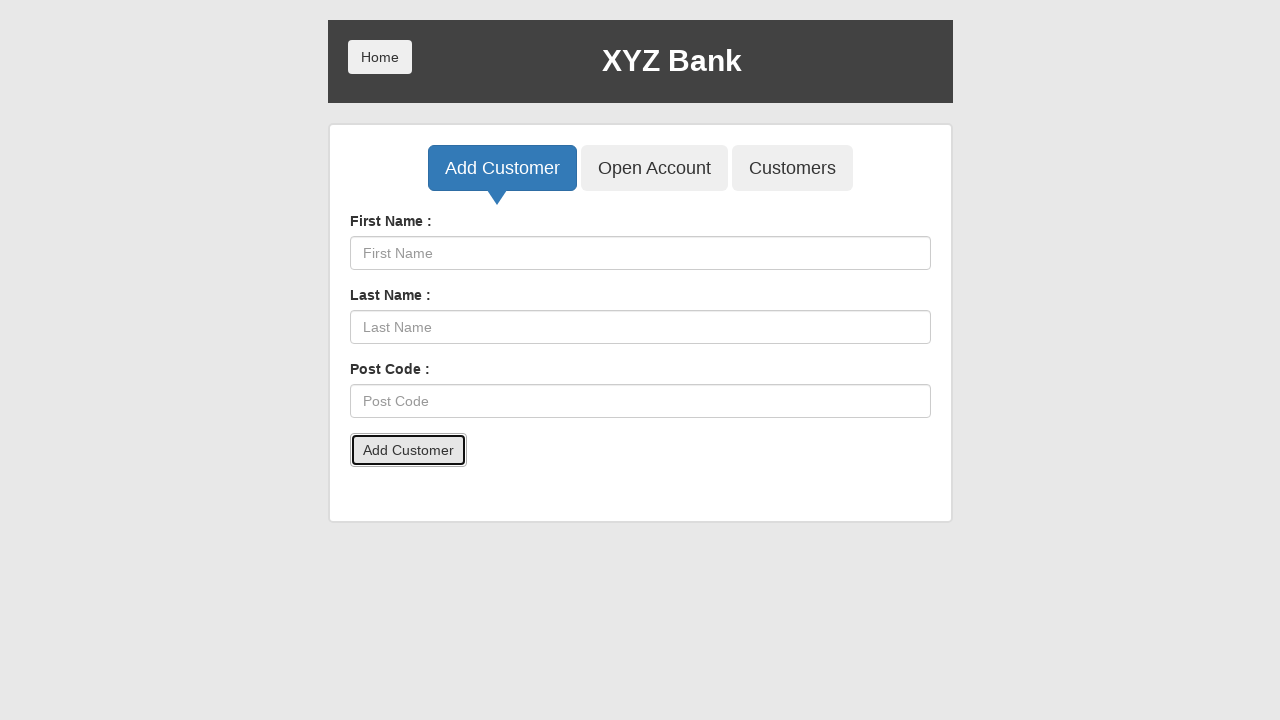

Waited for alert handling to complete
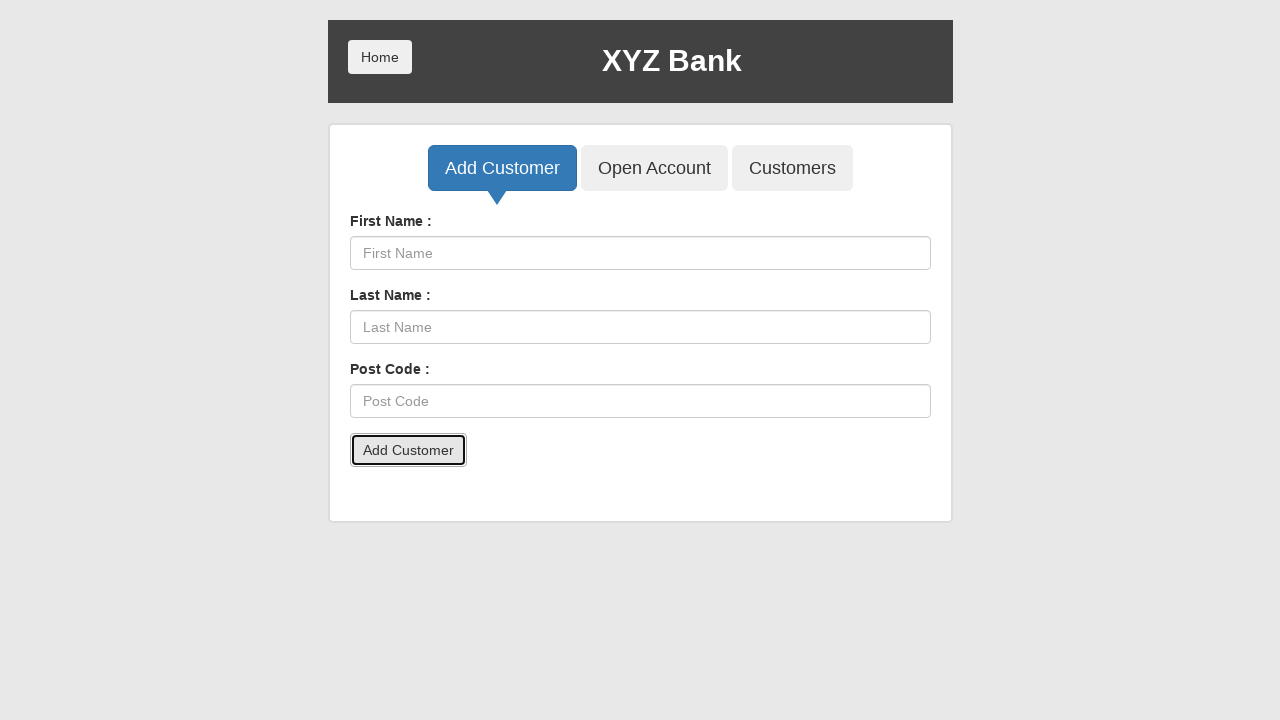

Clicked Customers tab to view customer list at (792, 168) on button[ng-click='showCust()']
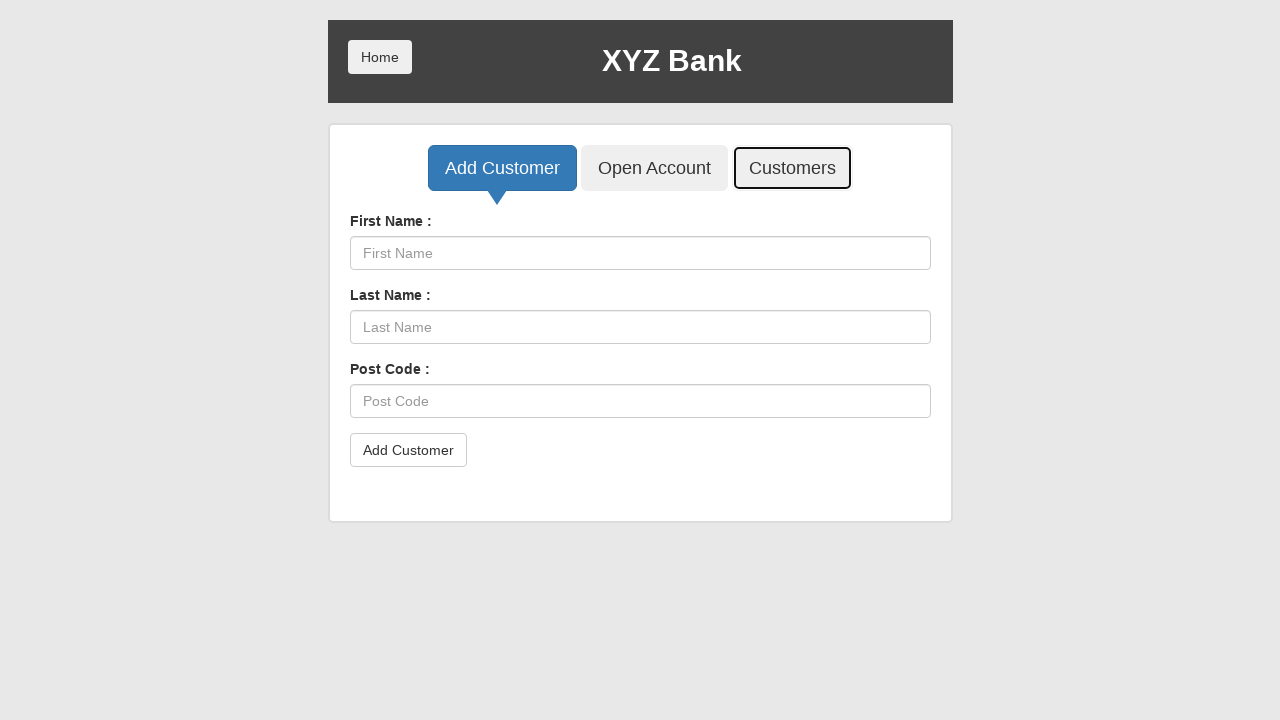

Customer search field is visible
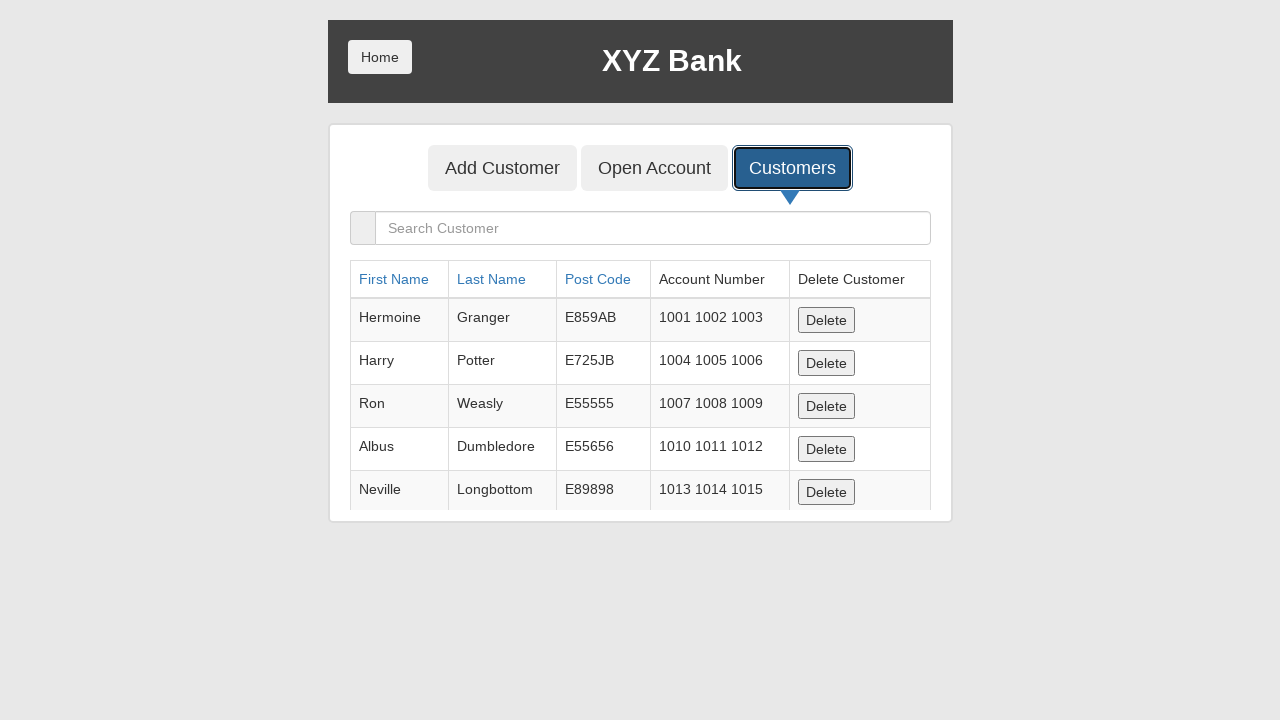

Searched for customer 'QA' in customer list on input[ng-model='searchCustomer']
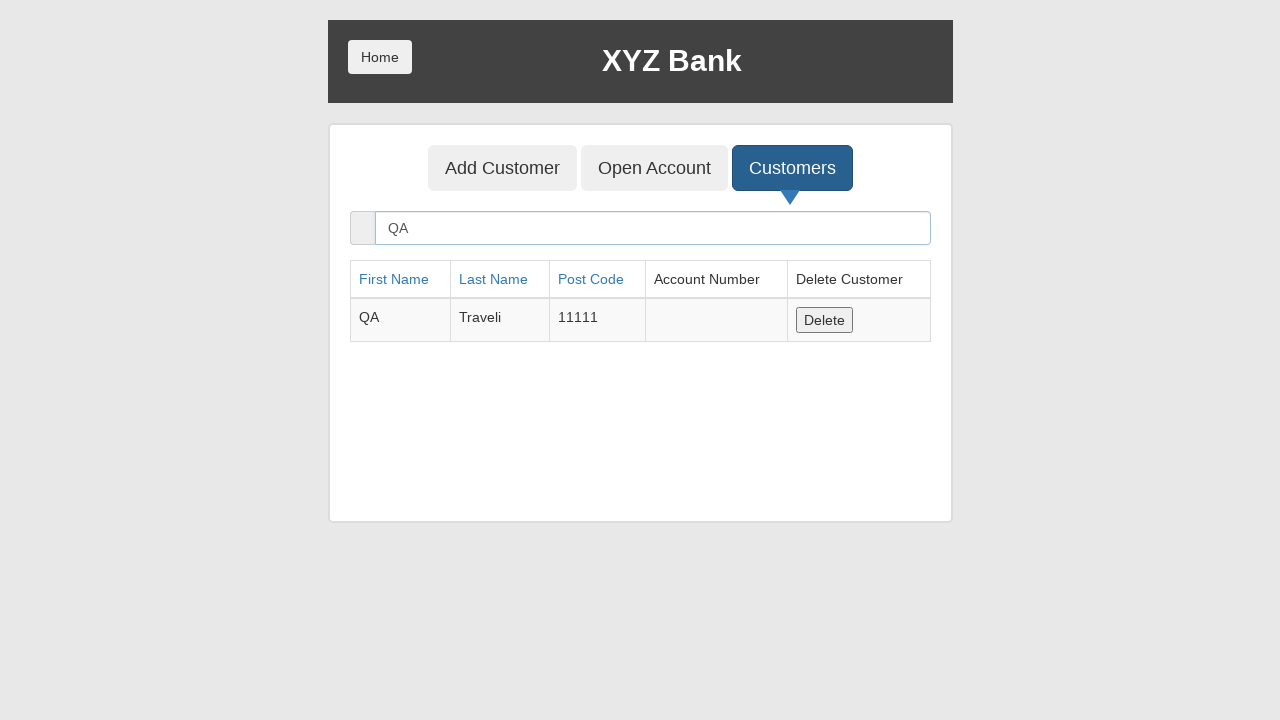

Verified that customer 'QA' appears in the customer list
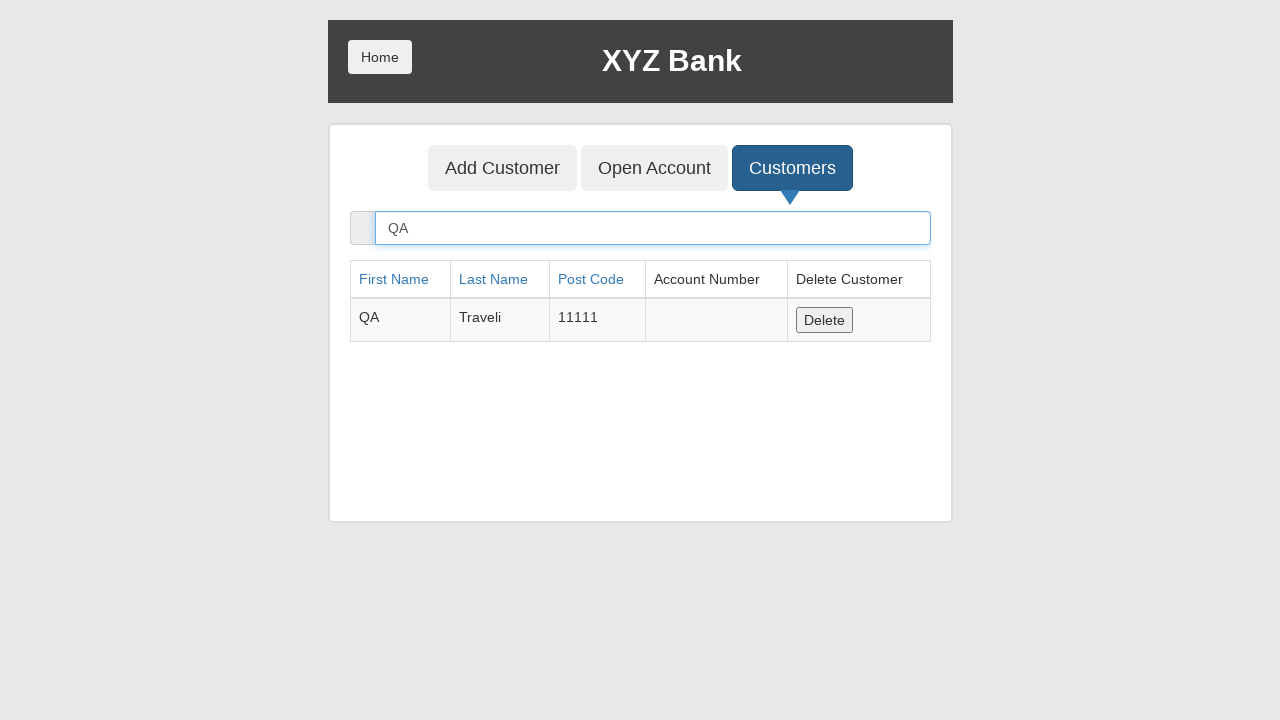

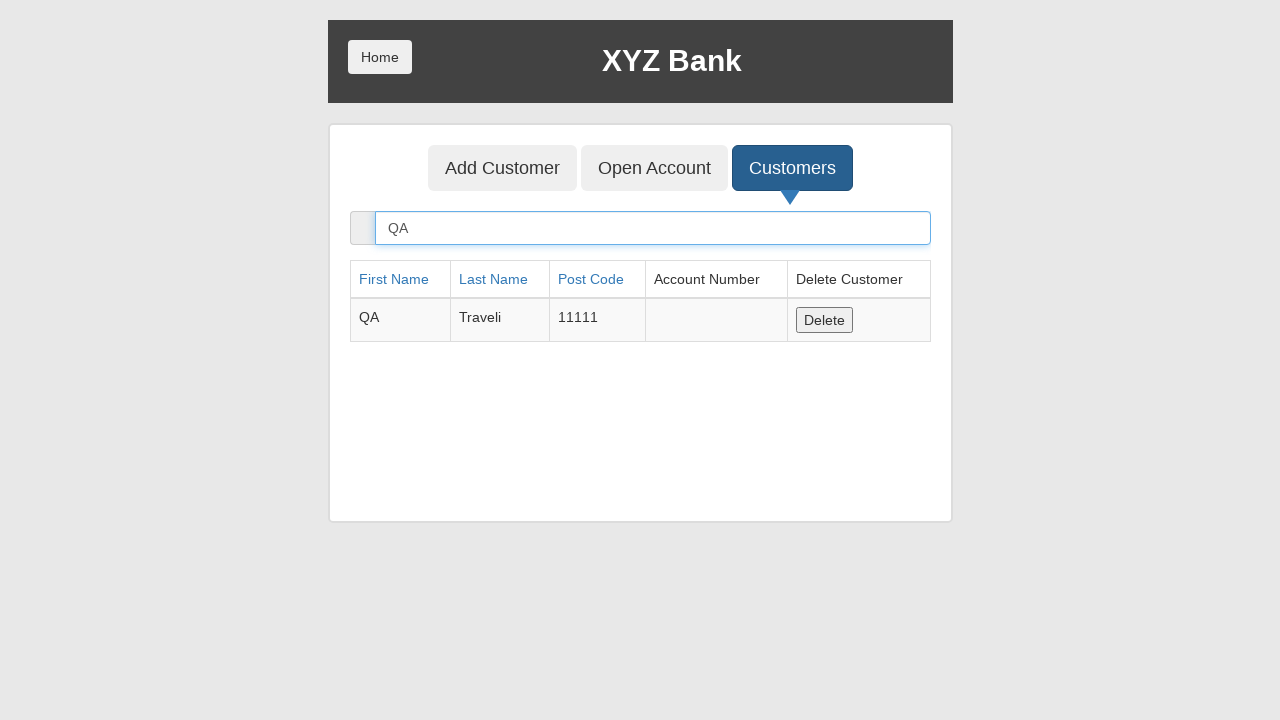